Tests dropdown selection functionality by selecting options using different methods (by value, by index, and by label)

Starting URL: https://rahulshettyacademy.com/AutomationPractice/

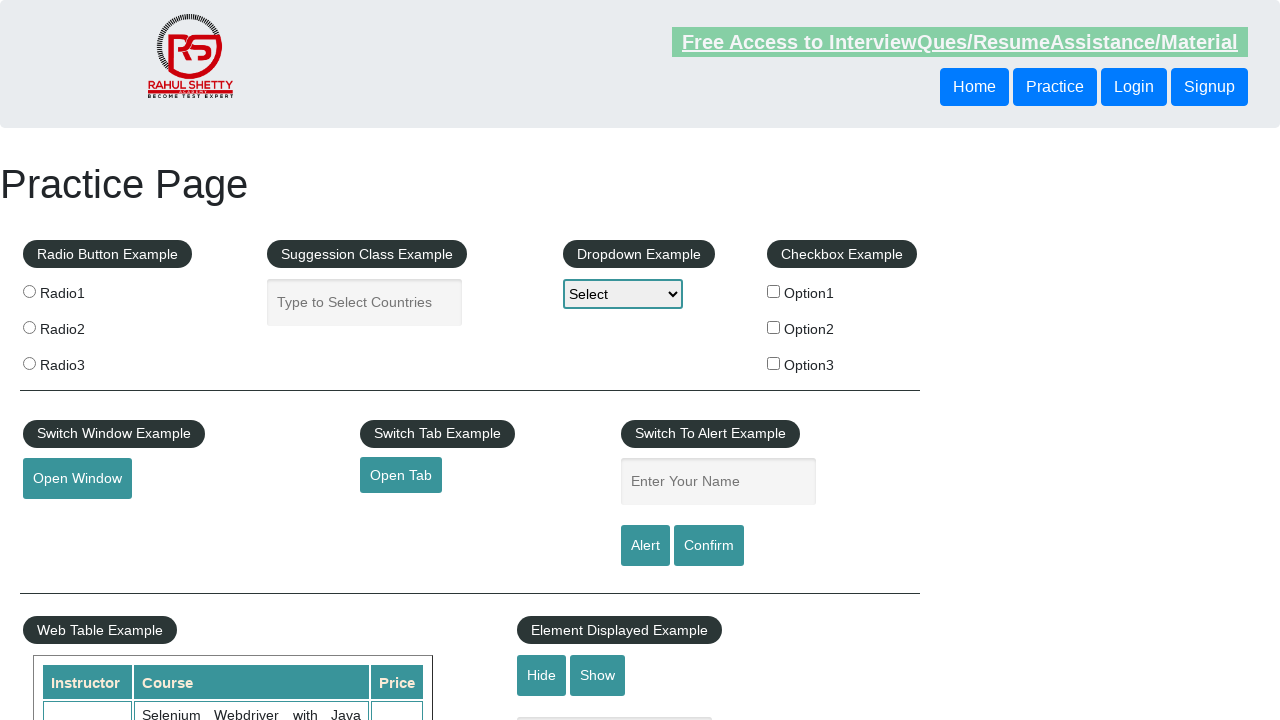

Selected dropdown option by value 'option1' on #dropdown-class-example
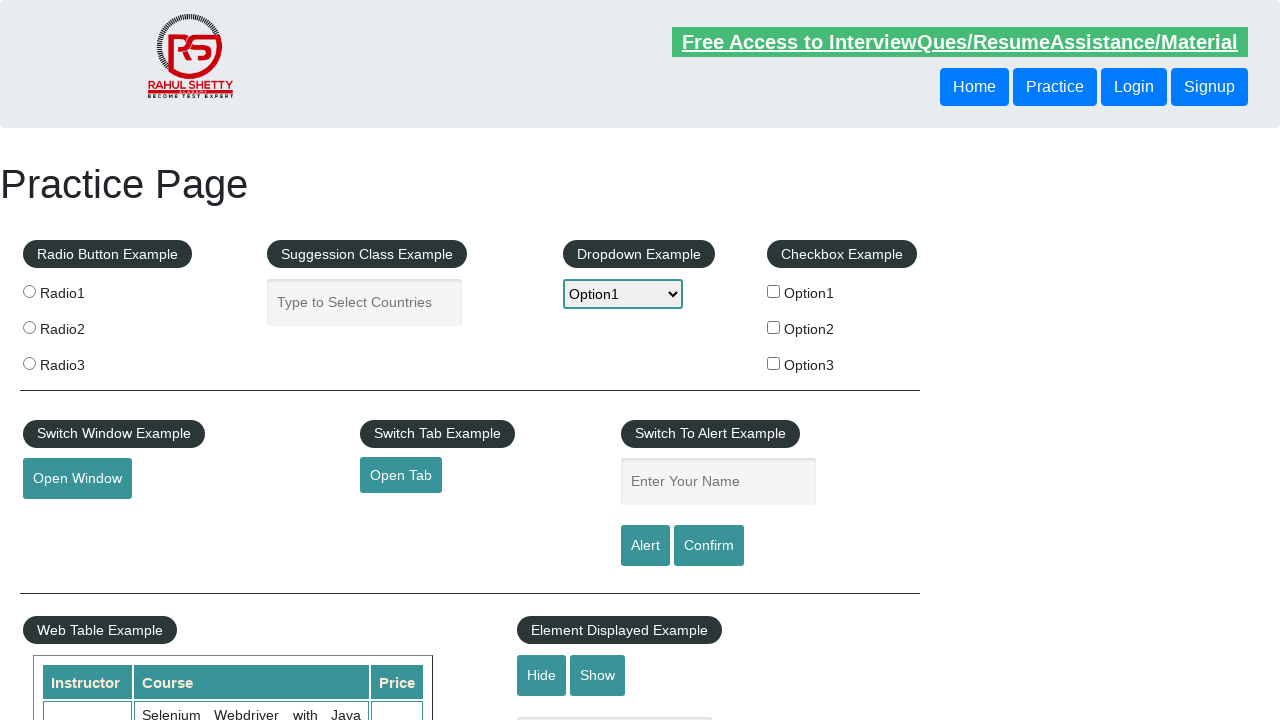

Selected dropdown option by index 1 (2nd option) on #dropdown-class-example
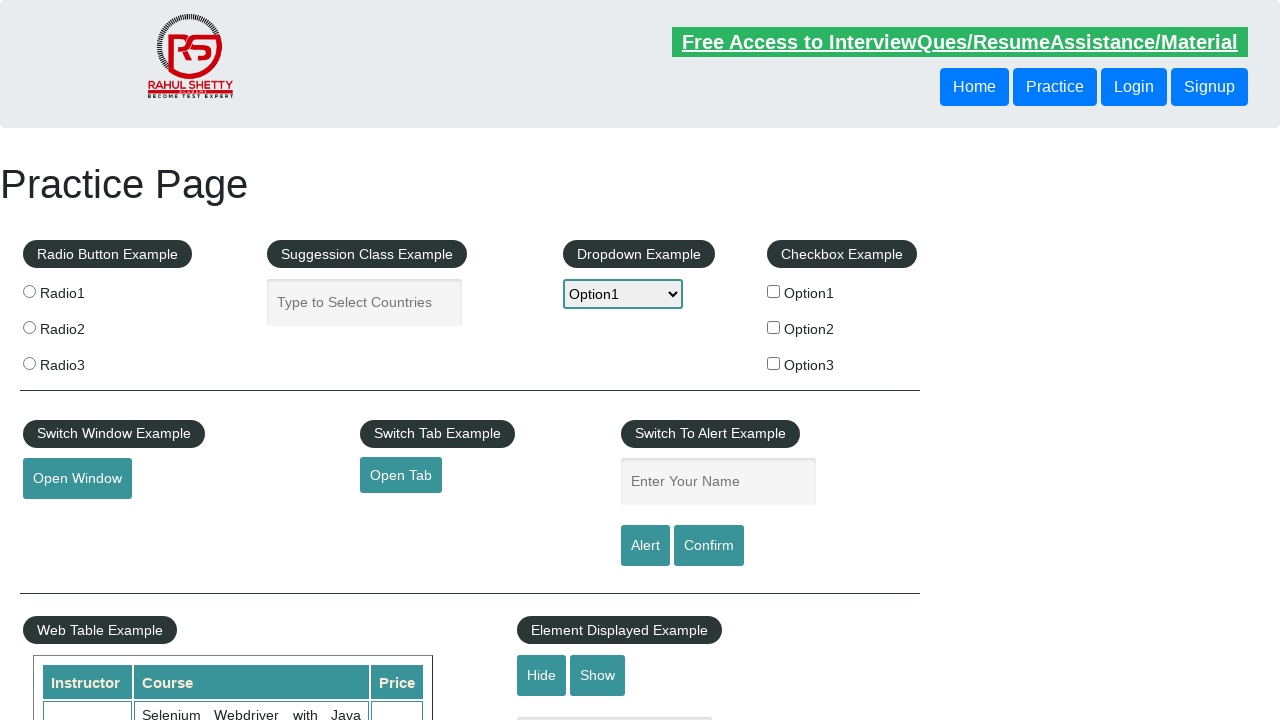

Selected dropdown option by label 'Option3' on #dropdown-class-example
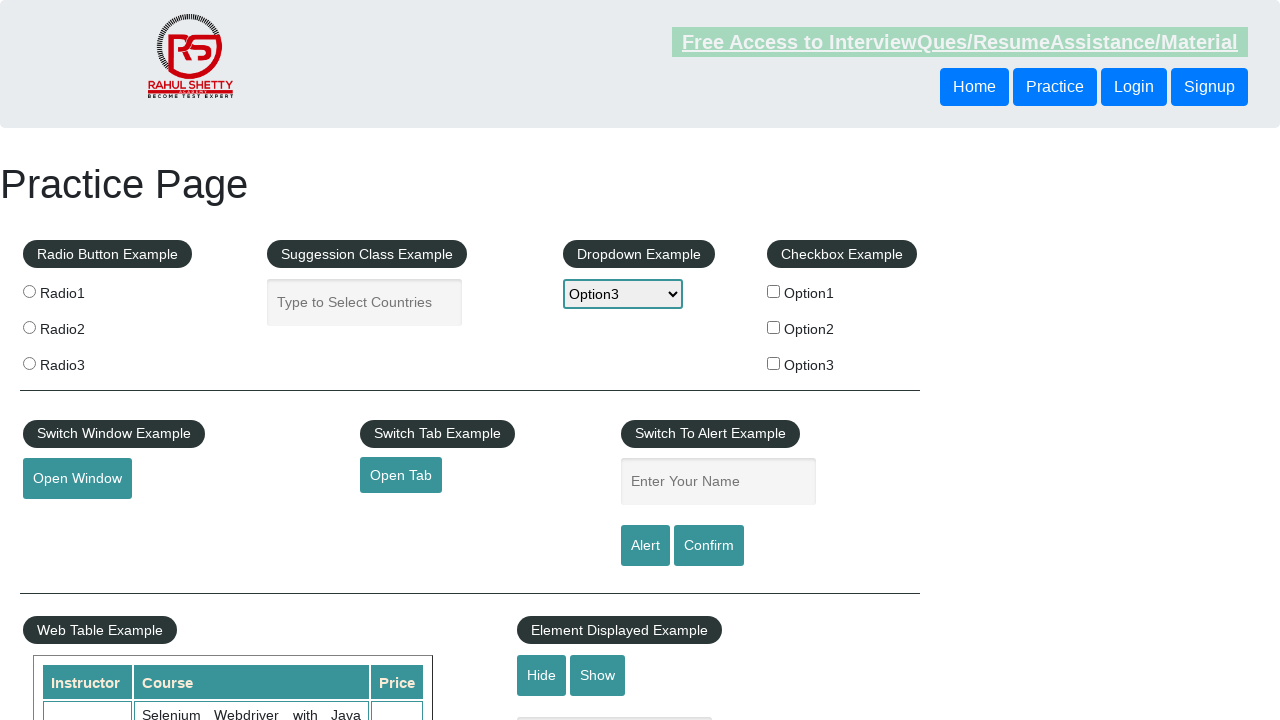

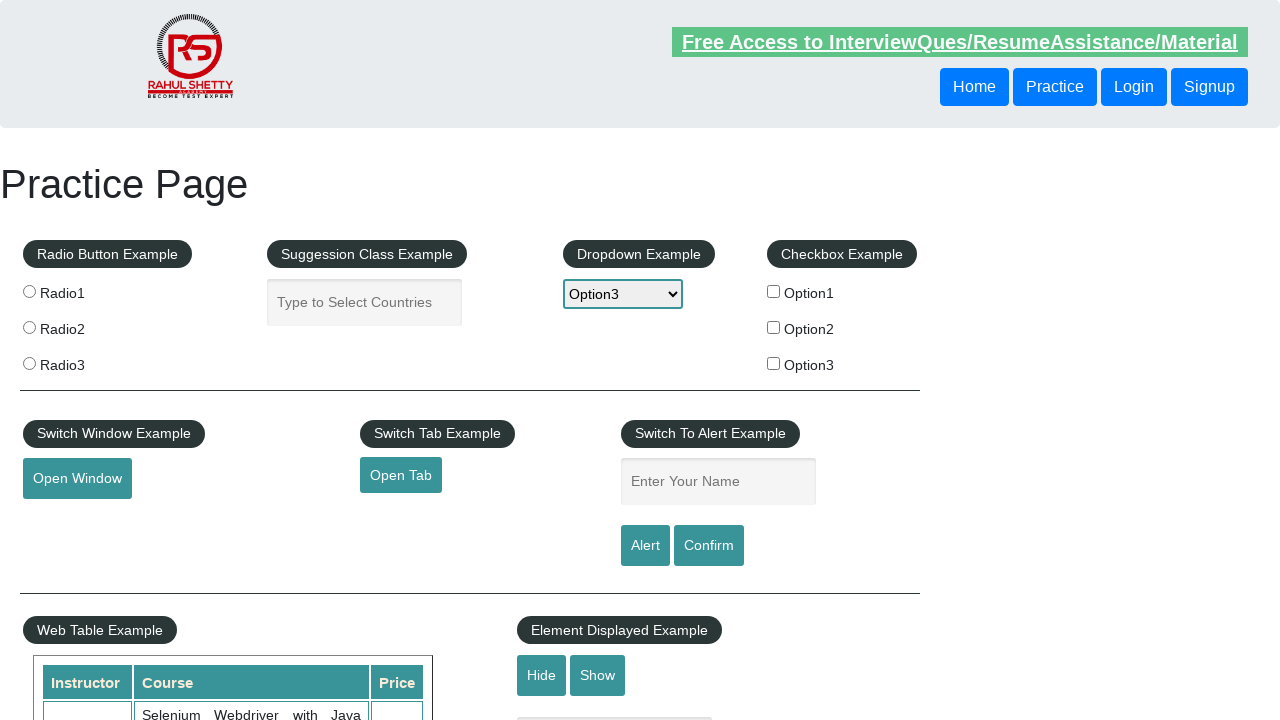